Navigates to the Python website and verifies that the page source contains the text 'Python'

Starting URL: https://www.python.org/

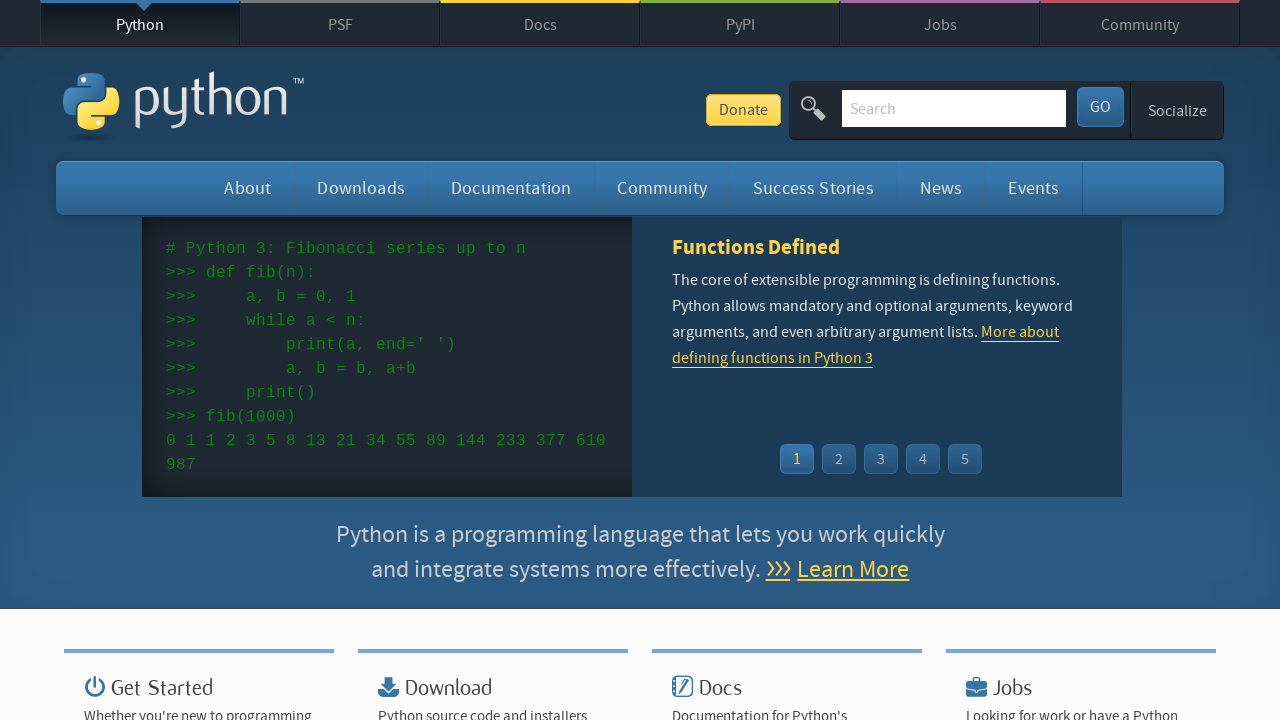

Navigated to https://www.python.org/
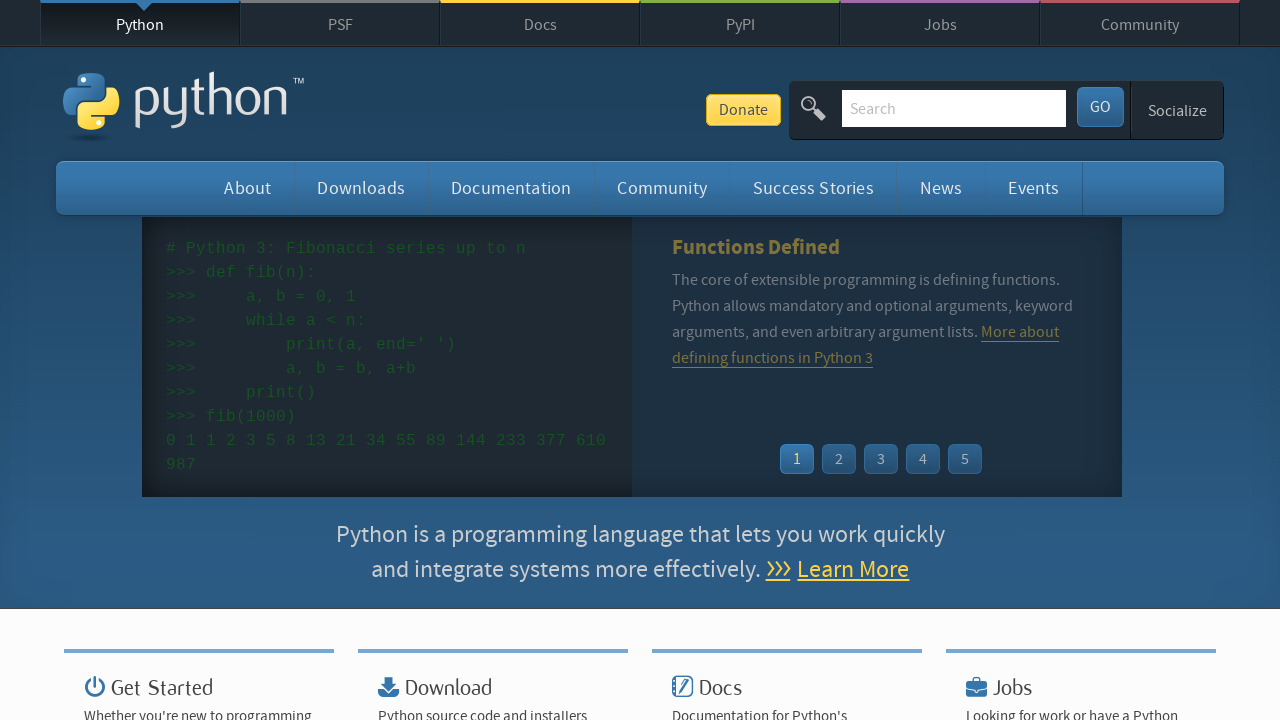

Page loaded with domcontentloaded state
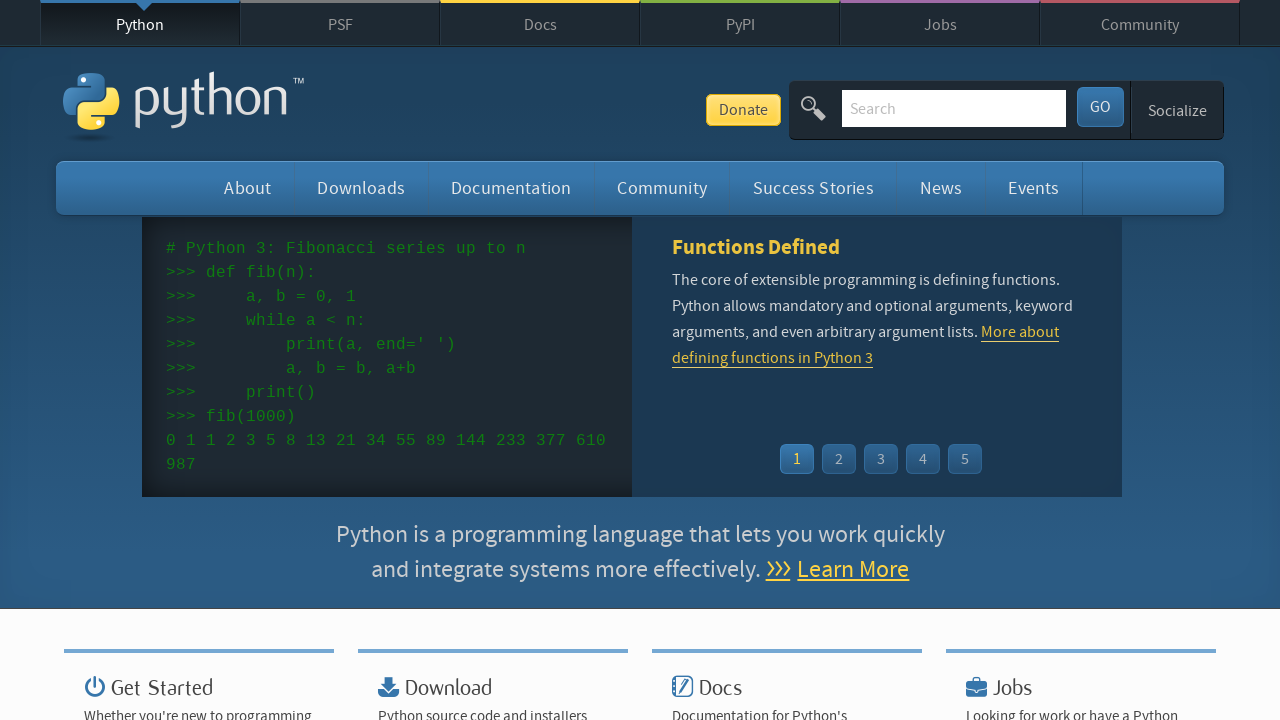

Retrieved page content
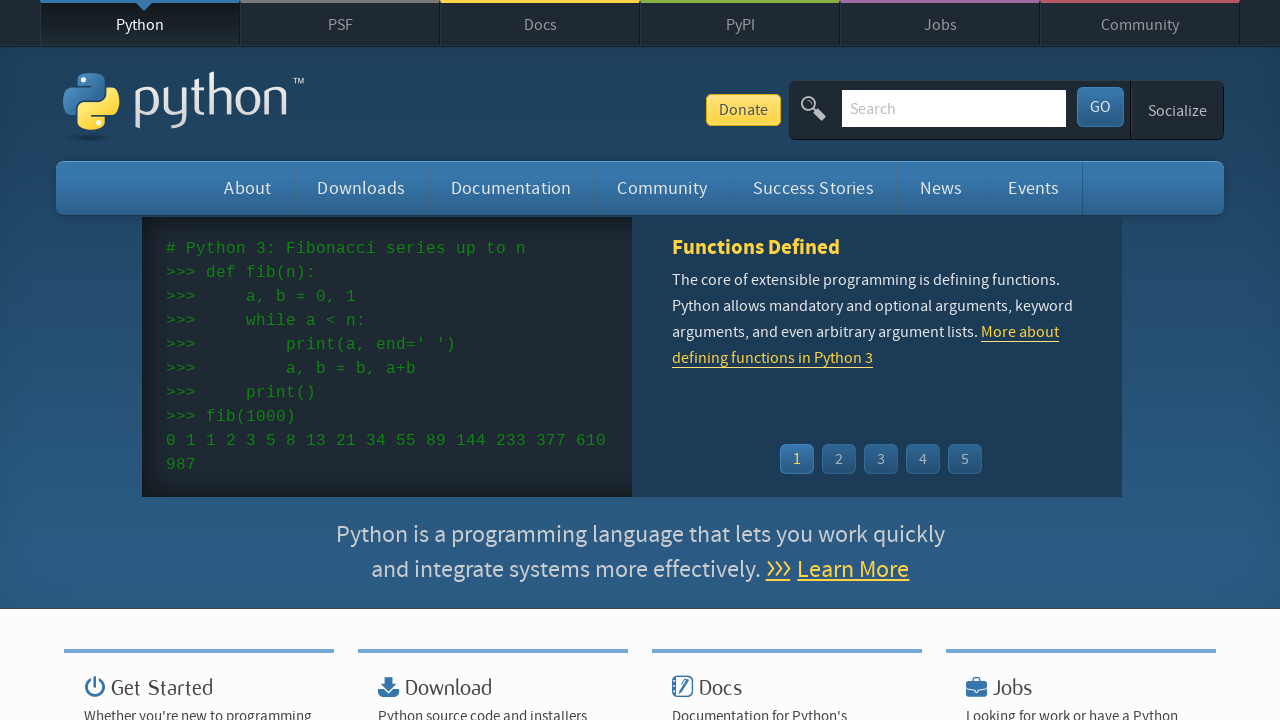

Verified page source contains 'Python'
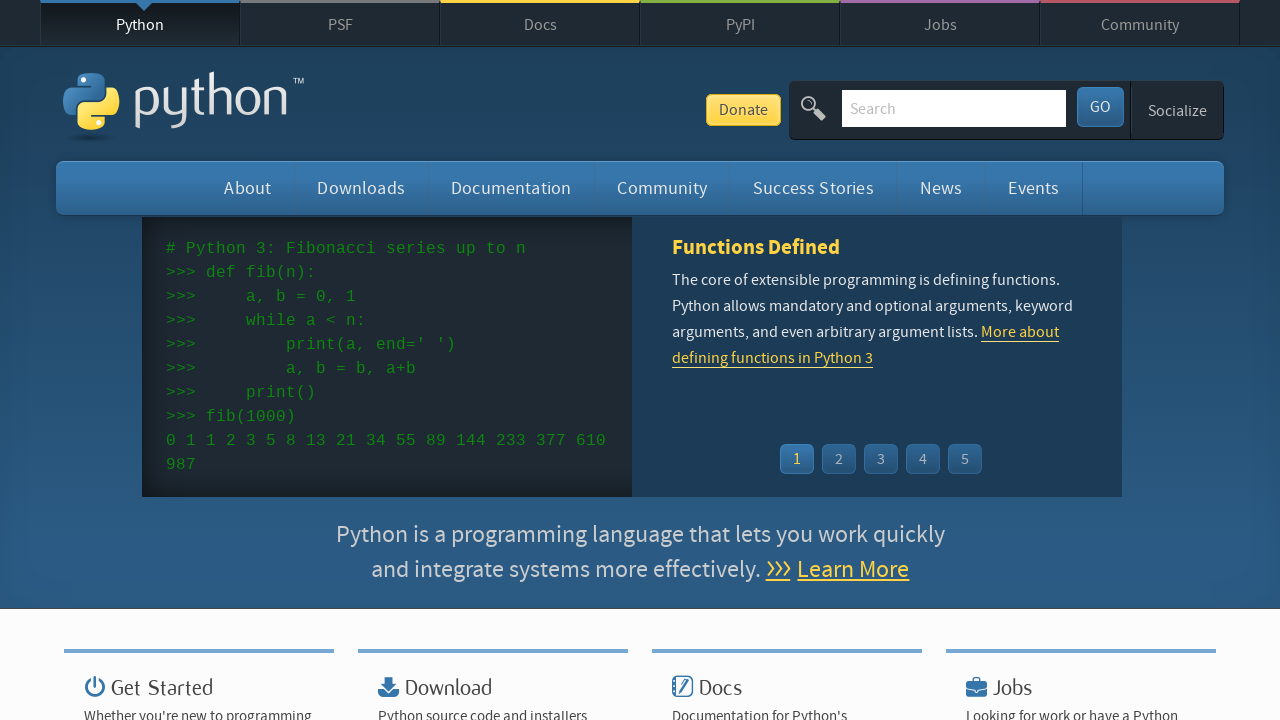

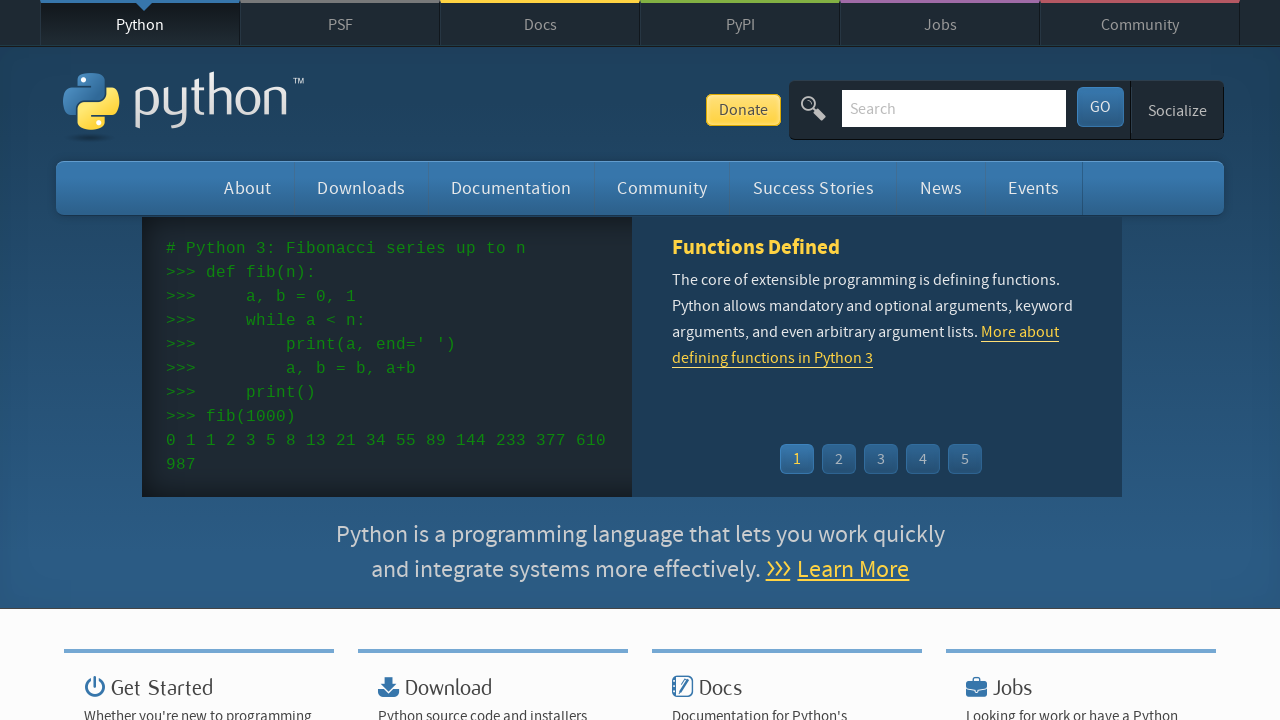